Tests button click functionality by navigating to a buttons test page and clicking a button identified by its ID

Starting URL: https://automationtesting.co.uk/buttons.html

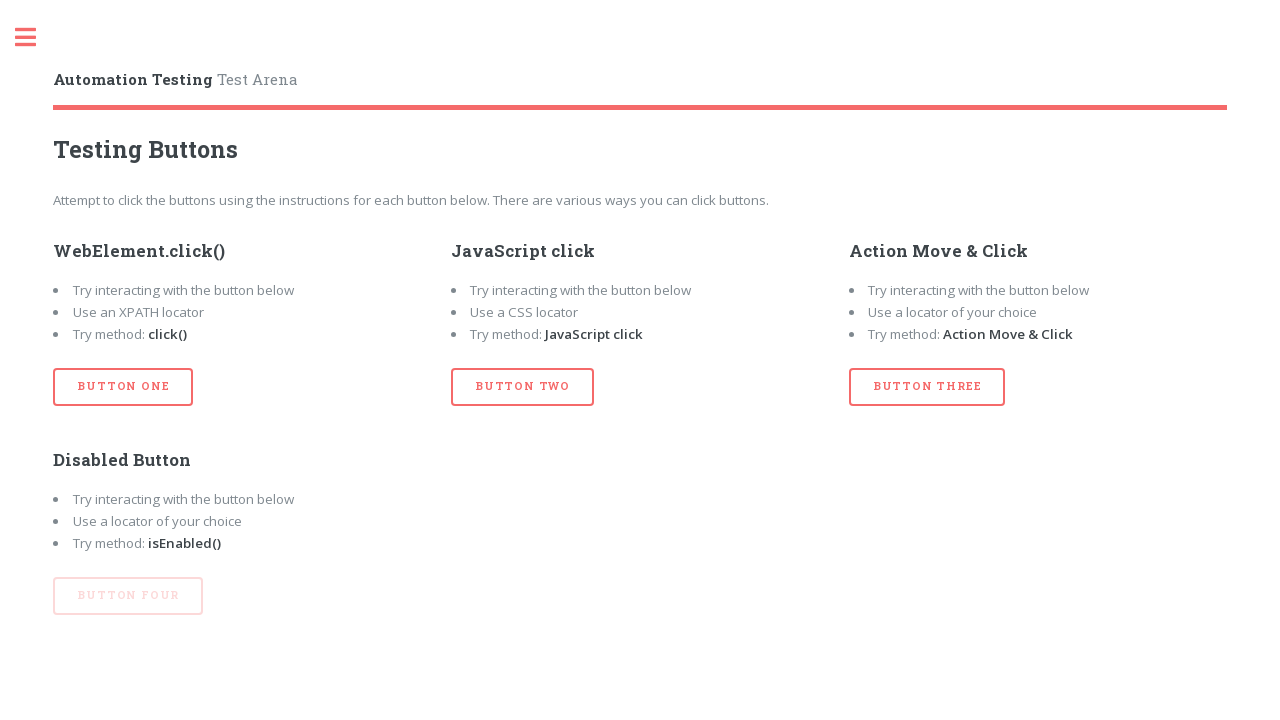

Navigated to buttons test page
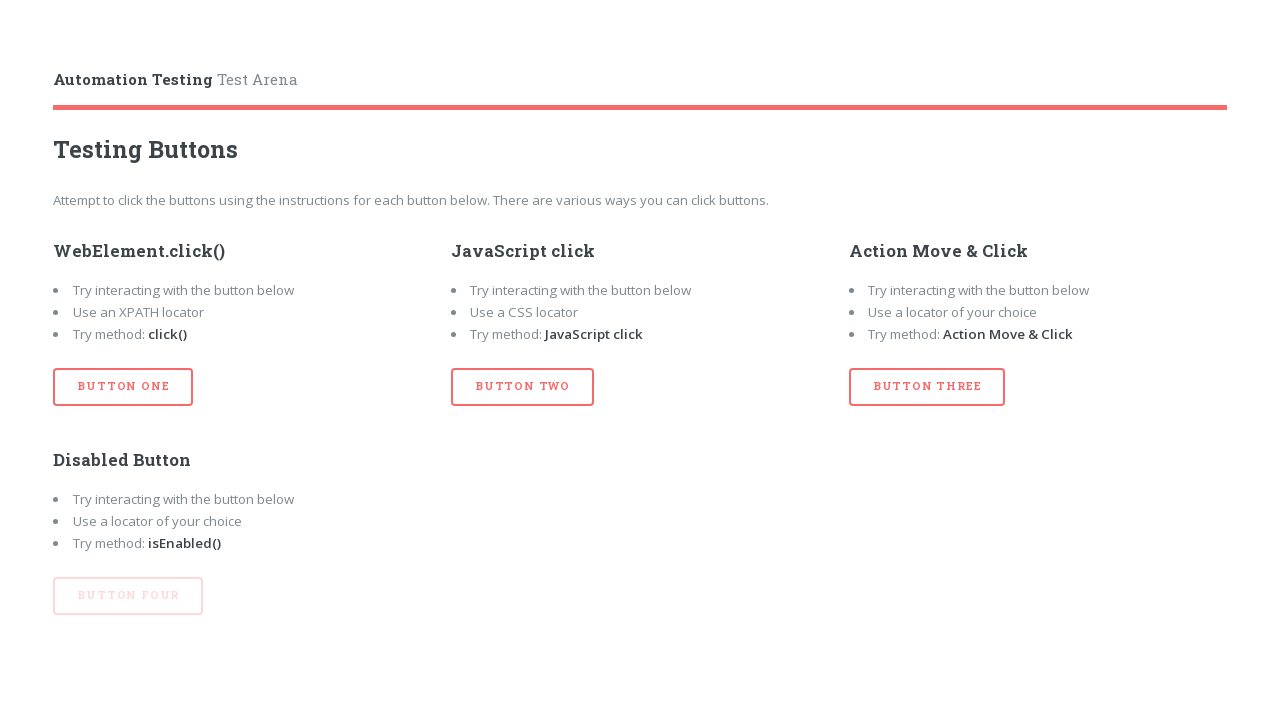

Clicked button with ID 'btn_two' at (523, 387) on #btn_two
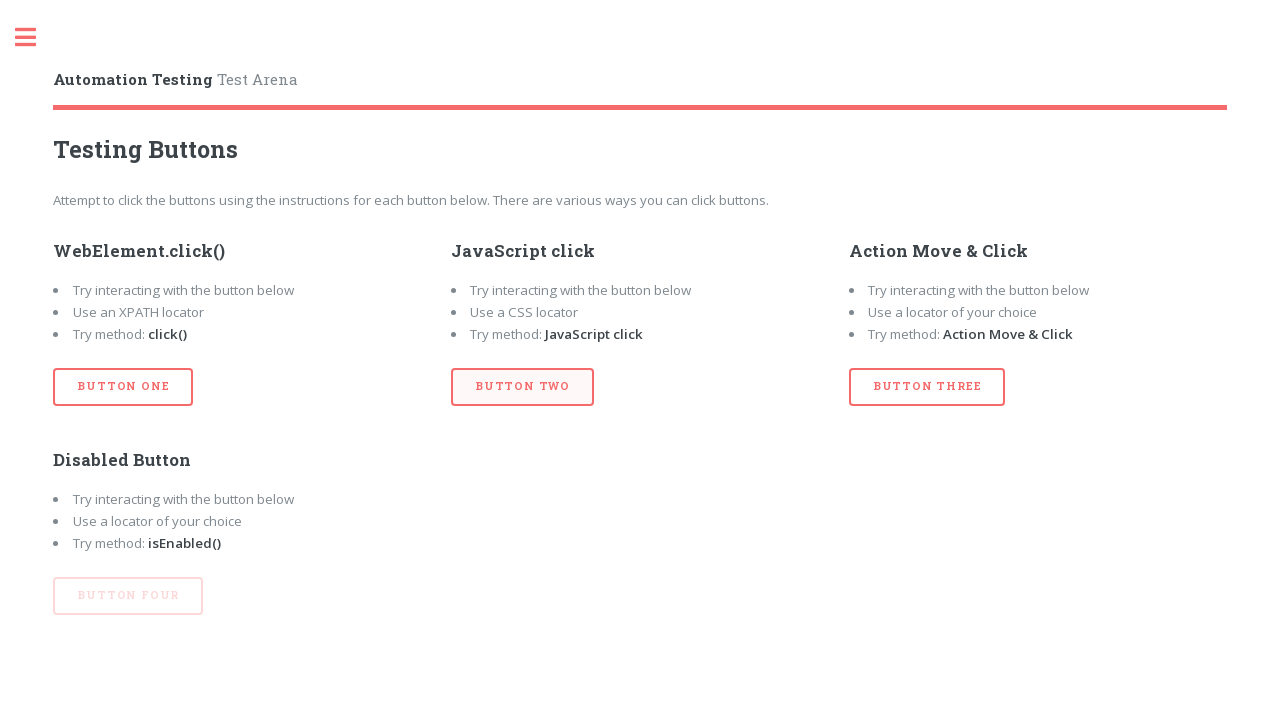

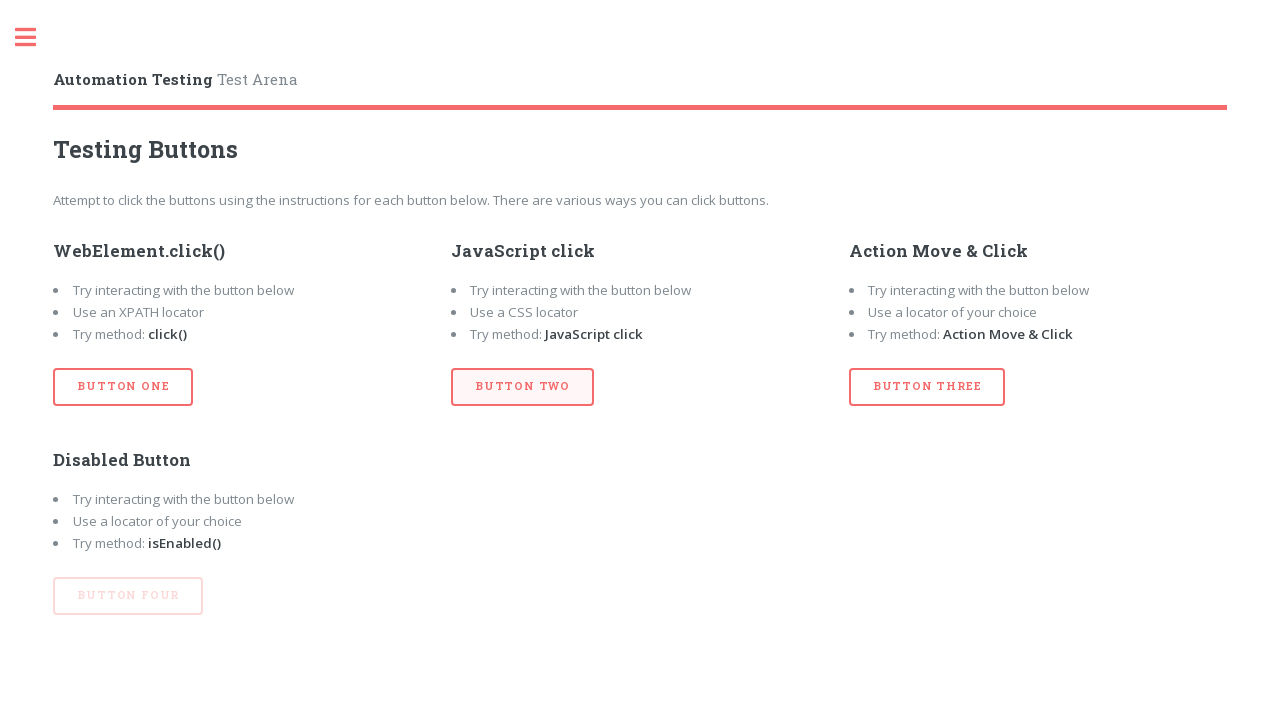